Tests form submission with valid name but invalid email and phone formats to check validation behavior

Starting URL: https://lm.skillbox.cc/qa_tester/module02/homework1/

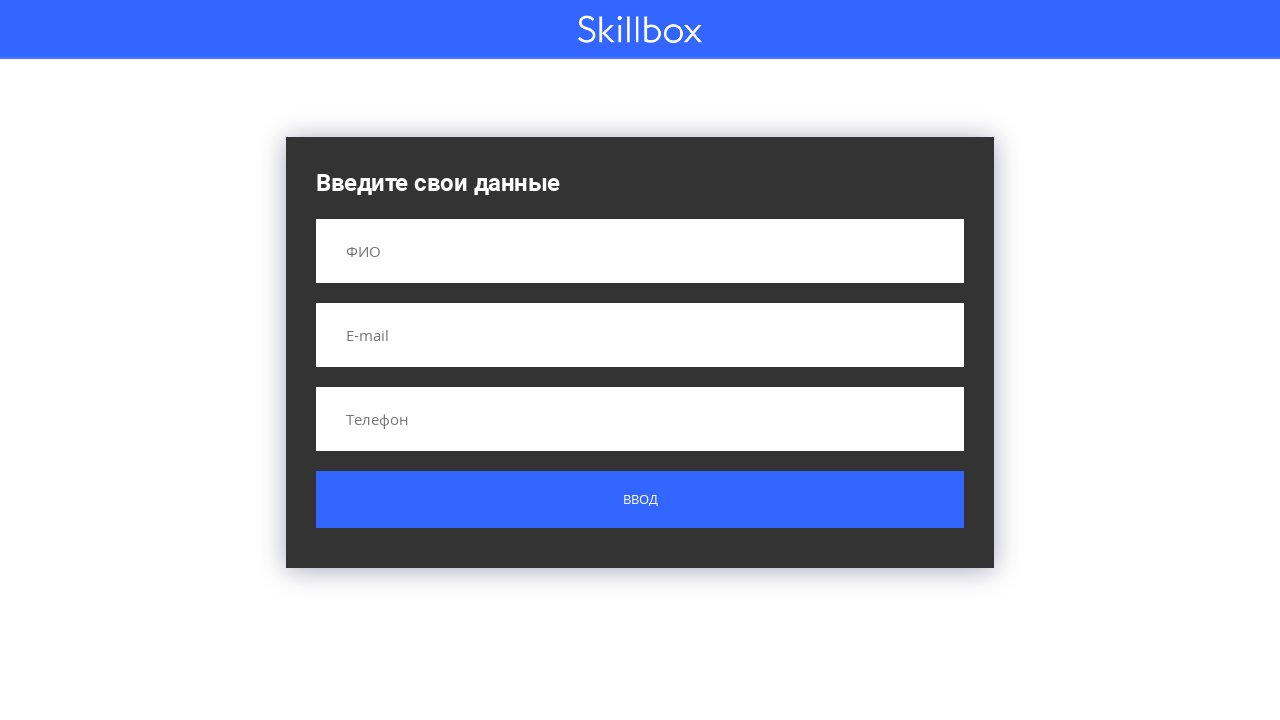

Filled name field with valid name 'Соловьев Виталий' on input[name='name']
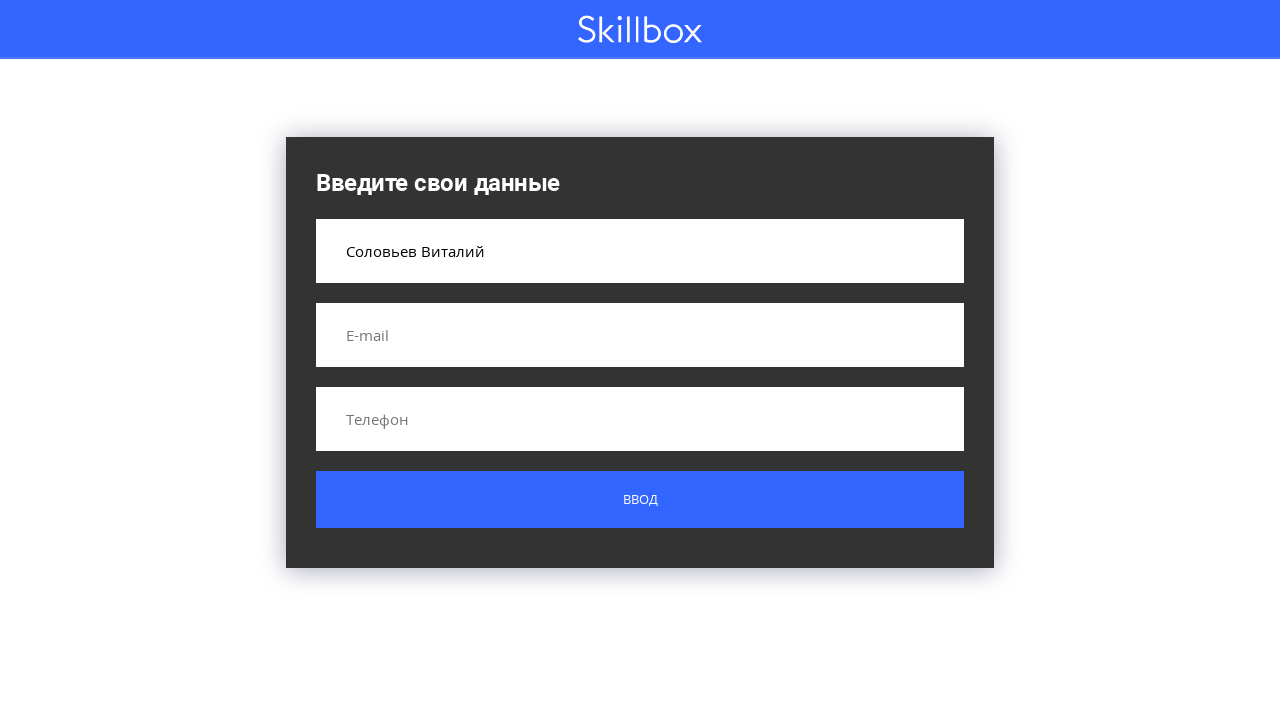

Filled email field with invalid format 'skillbox' on input[name='email']
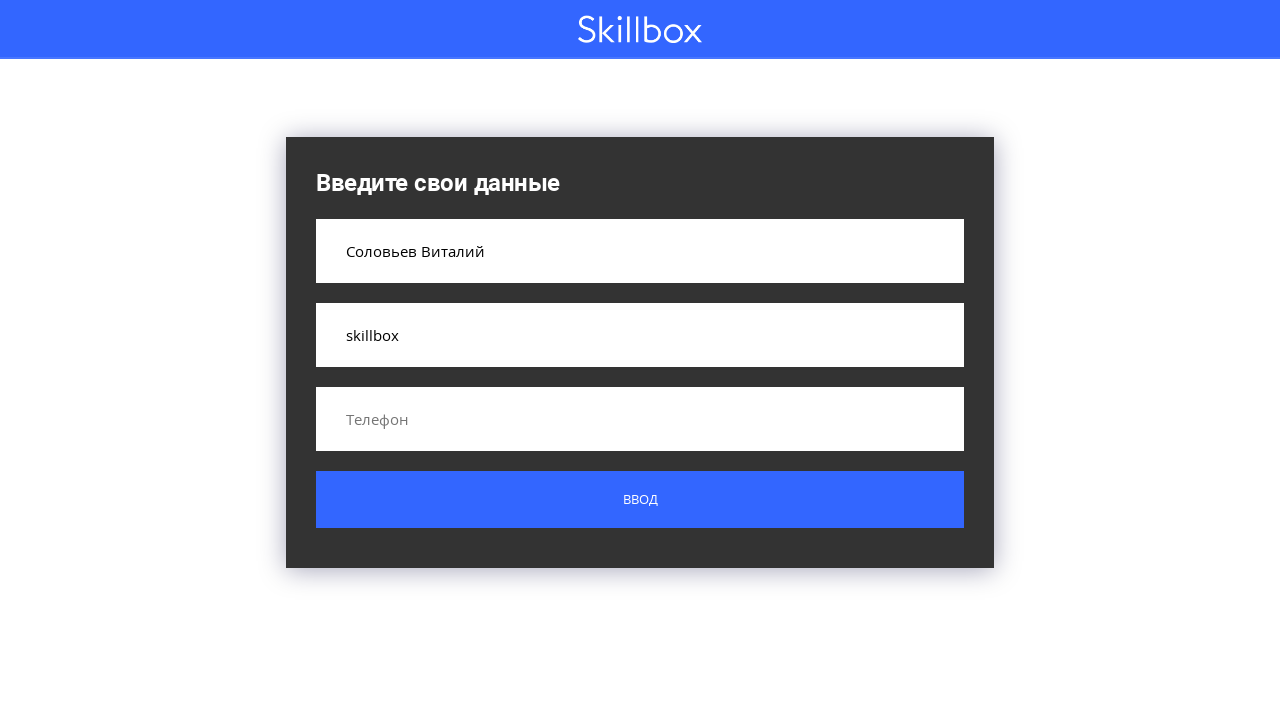

Filled phone field with text 'Армада' instead of valid phone number on input[name='phone']
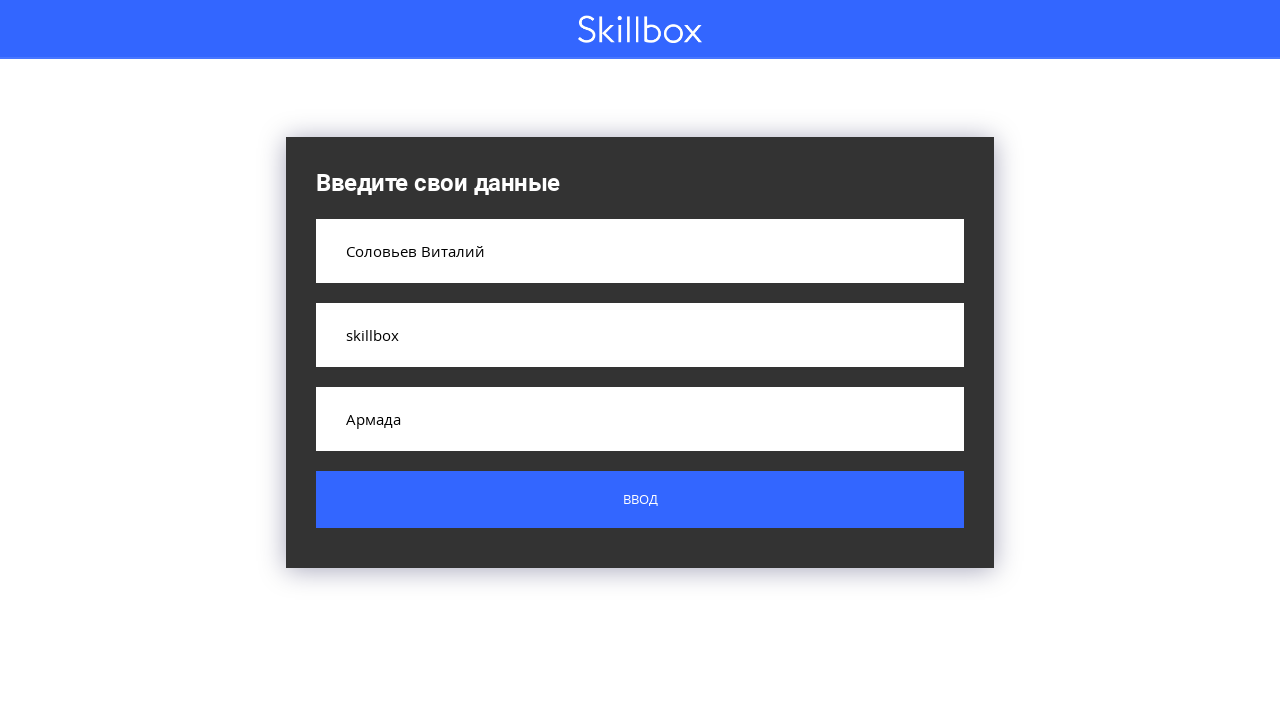

Clicked submit button to test form validation at (640, 500) on .button
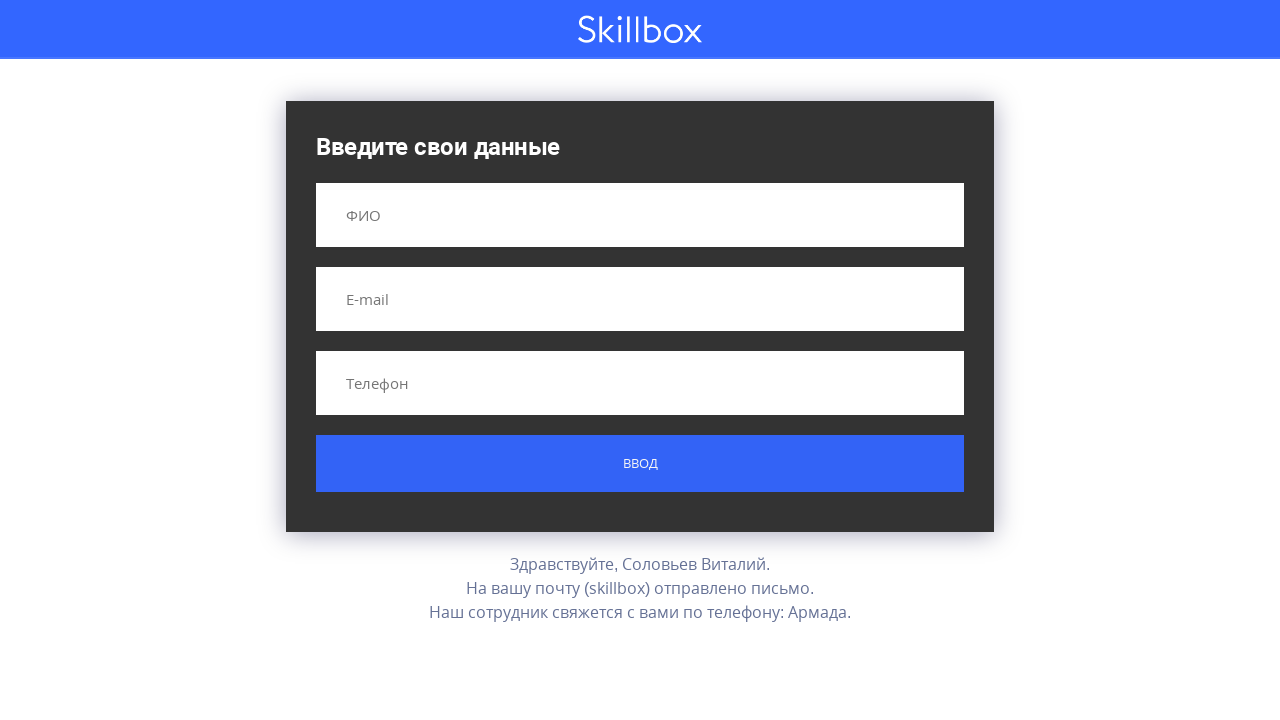

Form validation result appeared on screen
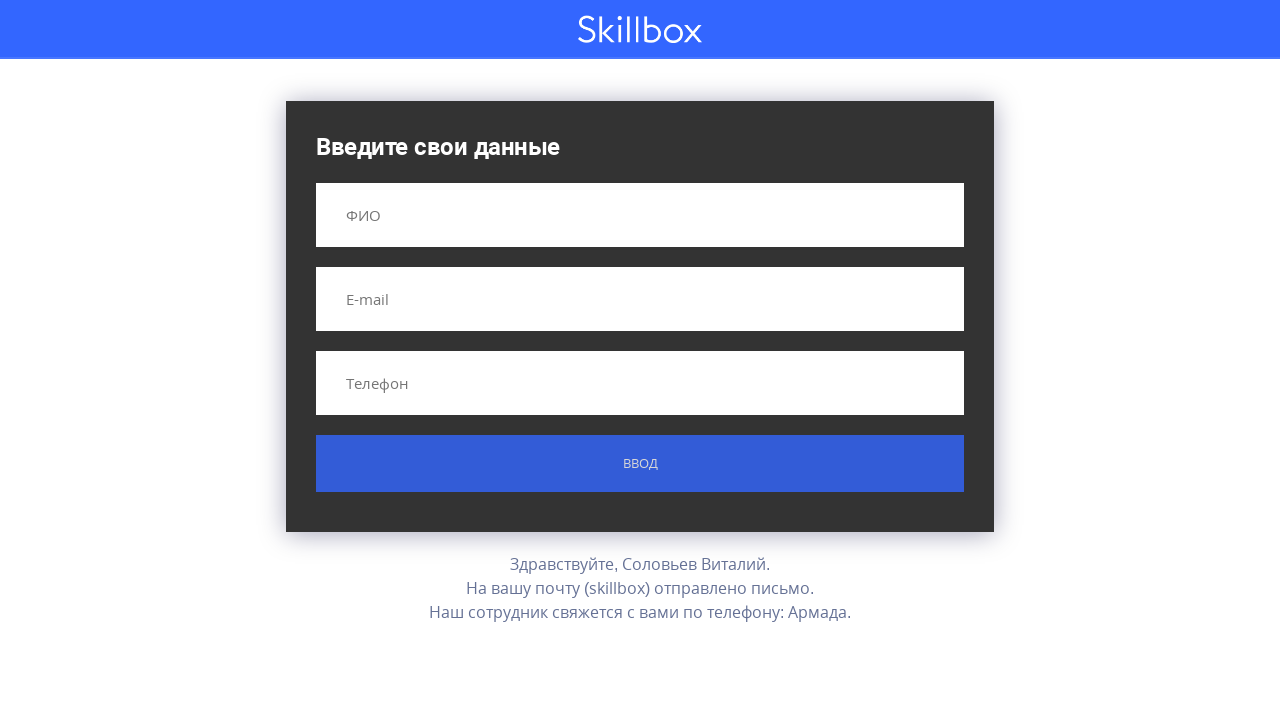

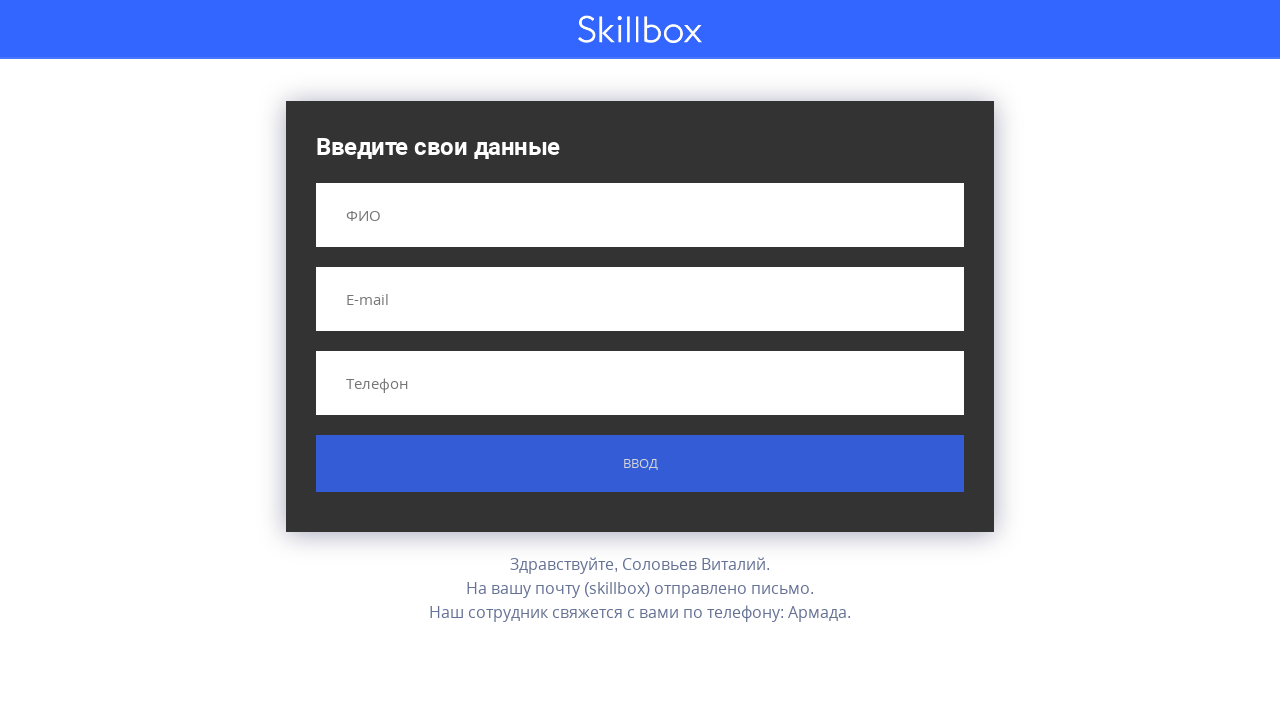